Navigates to GlobalSQA website and clicks on the Contact Us link after waiting for it to be clickable

Starting URL: https://www.globalsqa.com

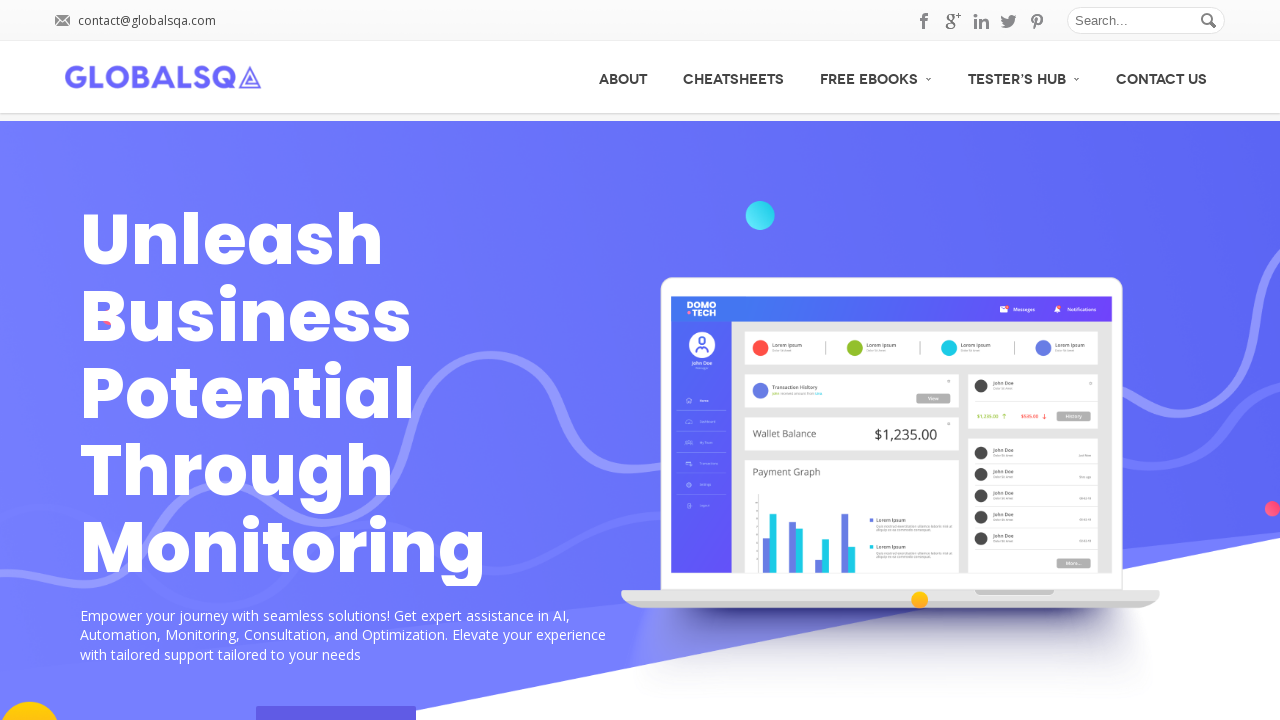

Located Contact Us link element
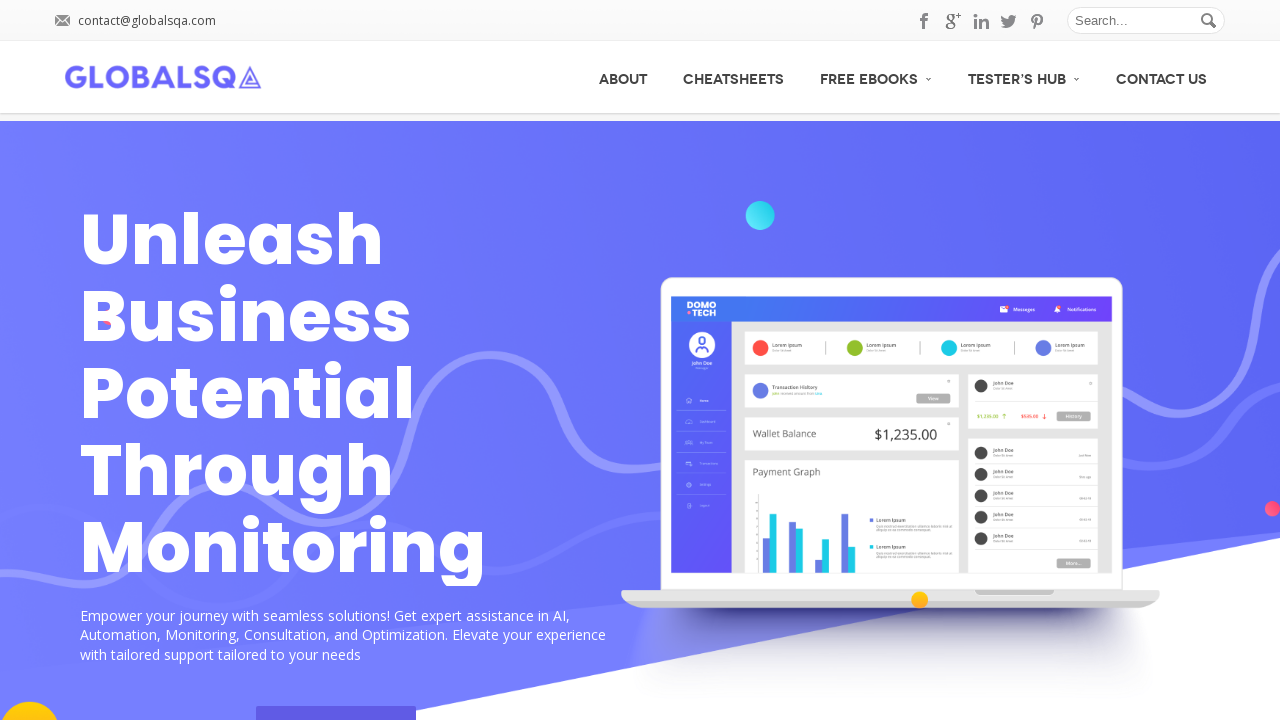

Waited for Contact Us link to become visible
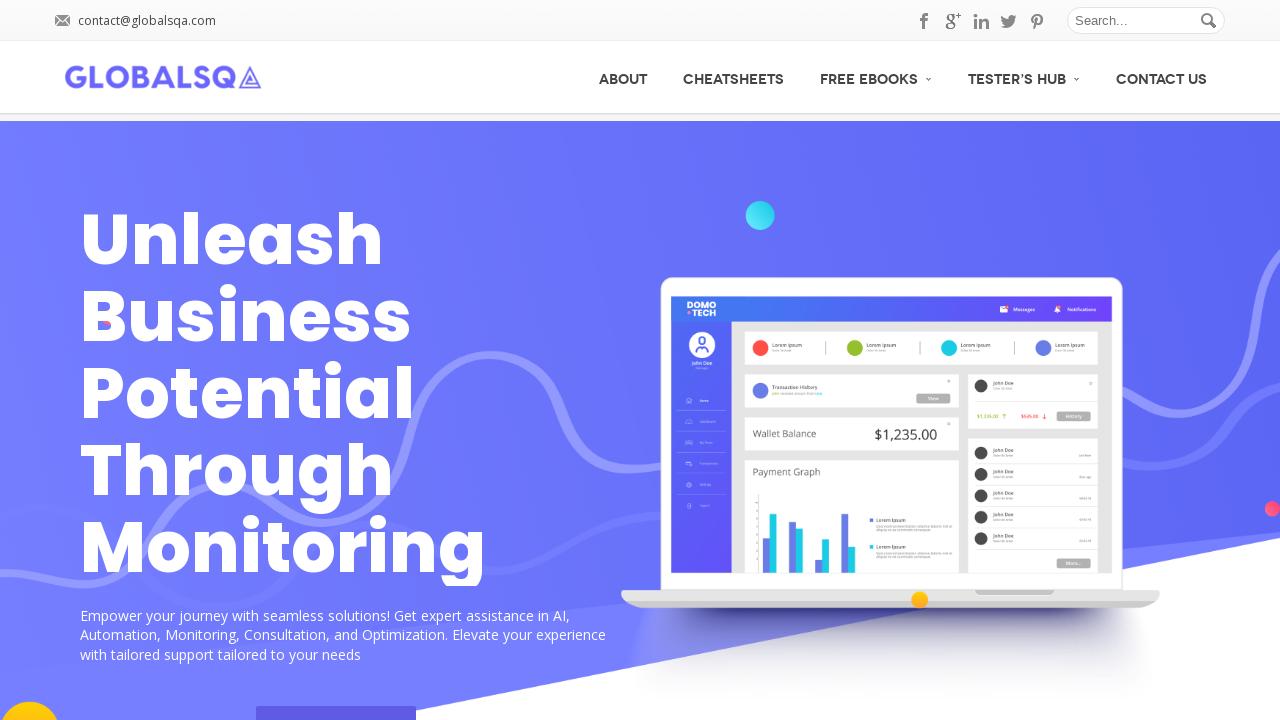

Clicked on the Contact Us link at (1162, 77) on xpath=//li[@id='menu-item-1561']//a[normalize-space()='Contact Us']
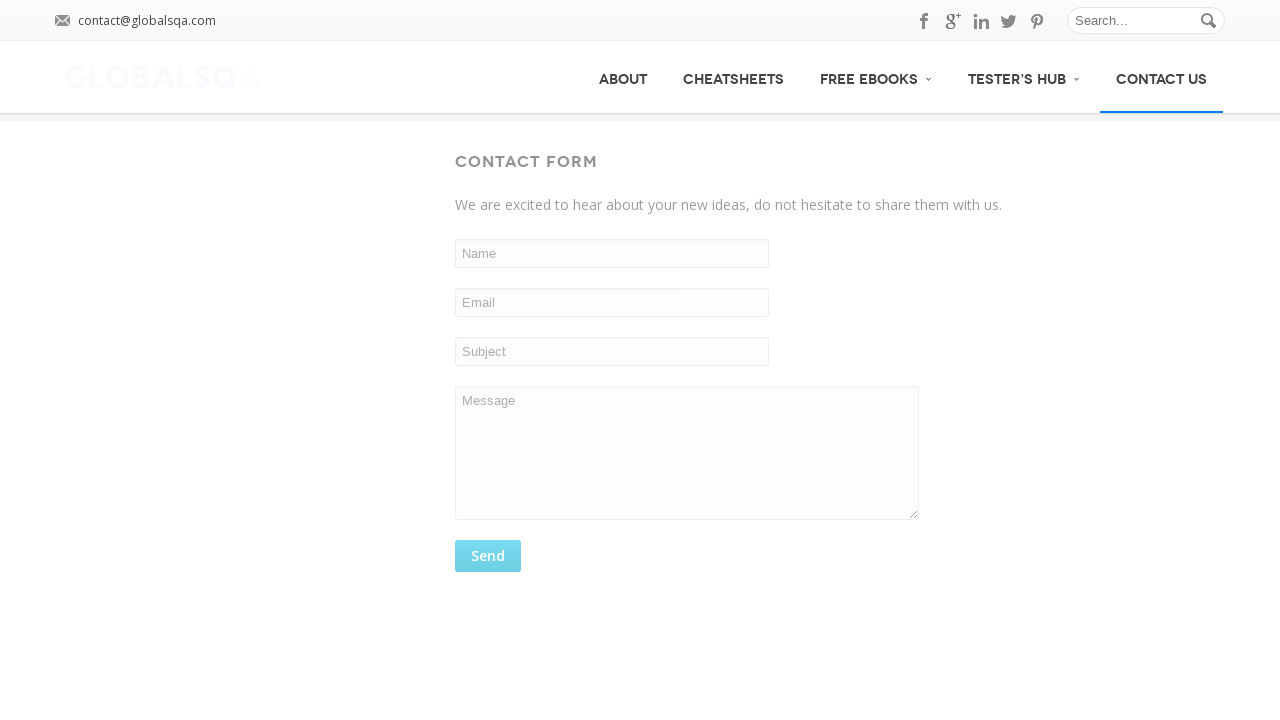

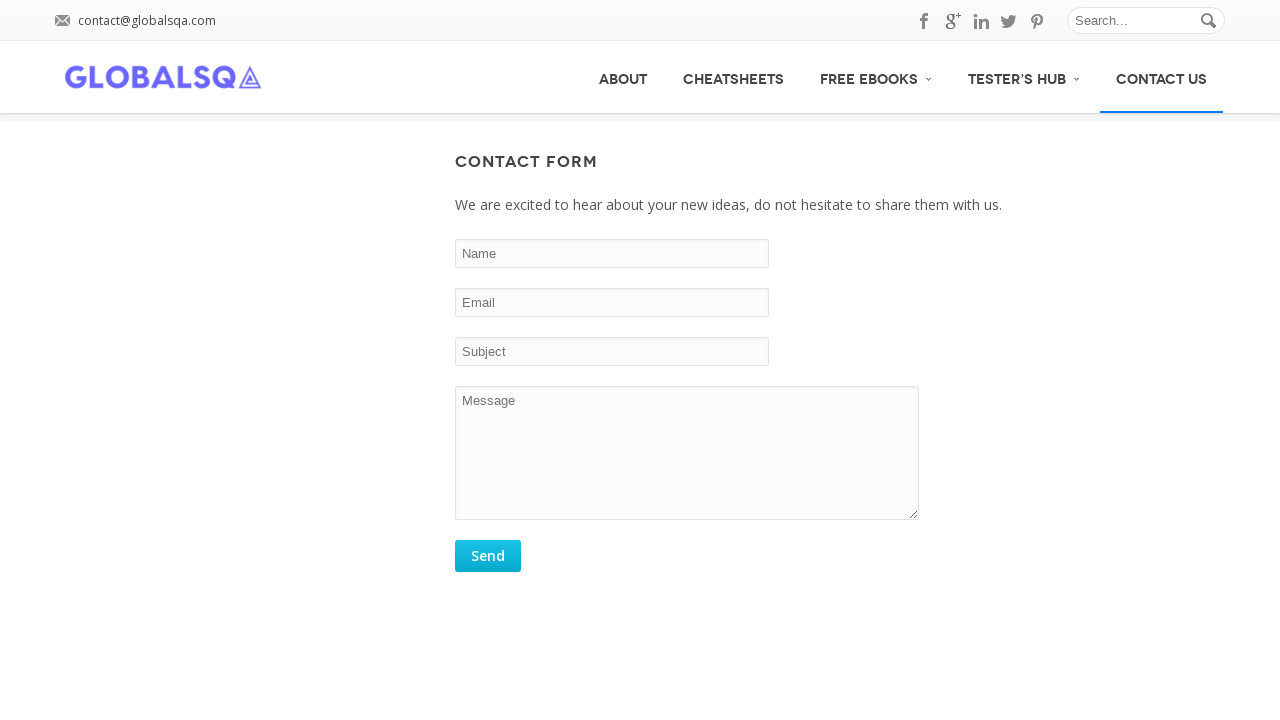